Tests dismissing a JavaScript confirm dialog by clicking a button, verifying the message, and canceling it

Starting URL: https://automationfc.github.io/basic-form/index.html

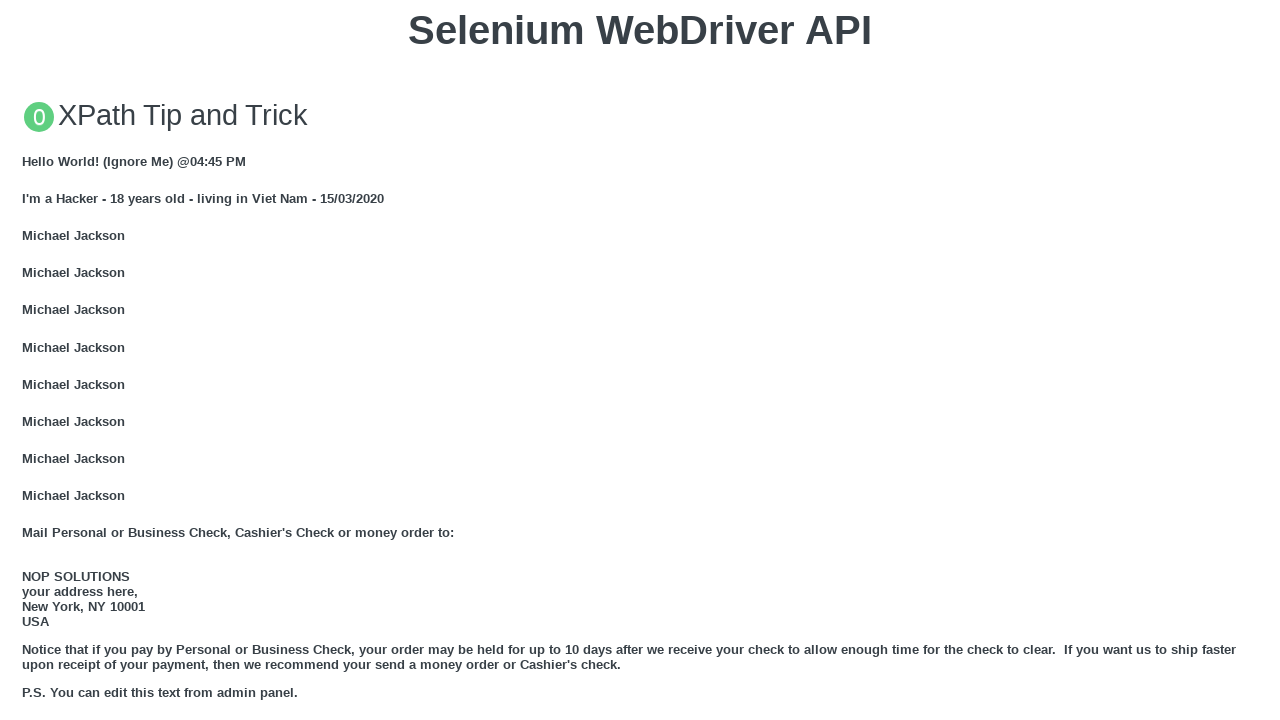

Scrolled to JS Confirm button
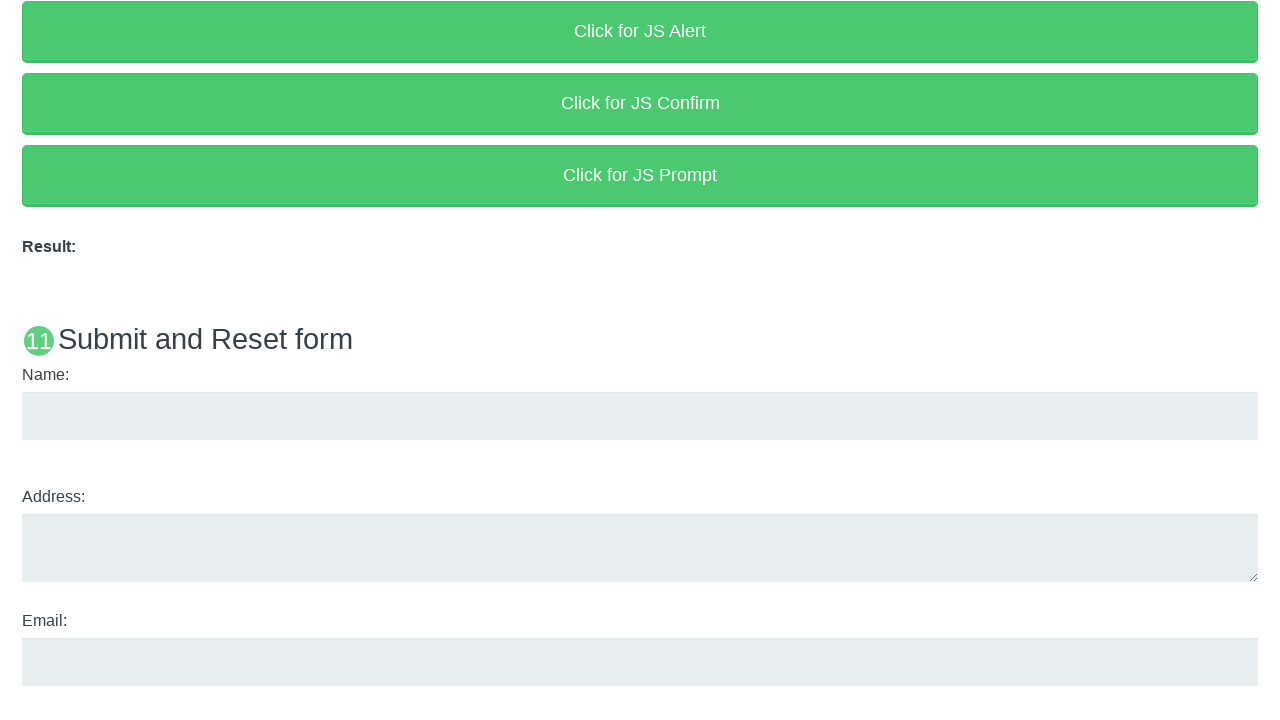

Waited 2 seconds for page to settle
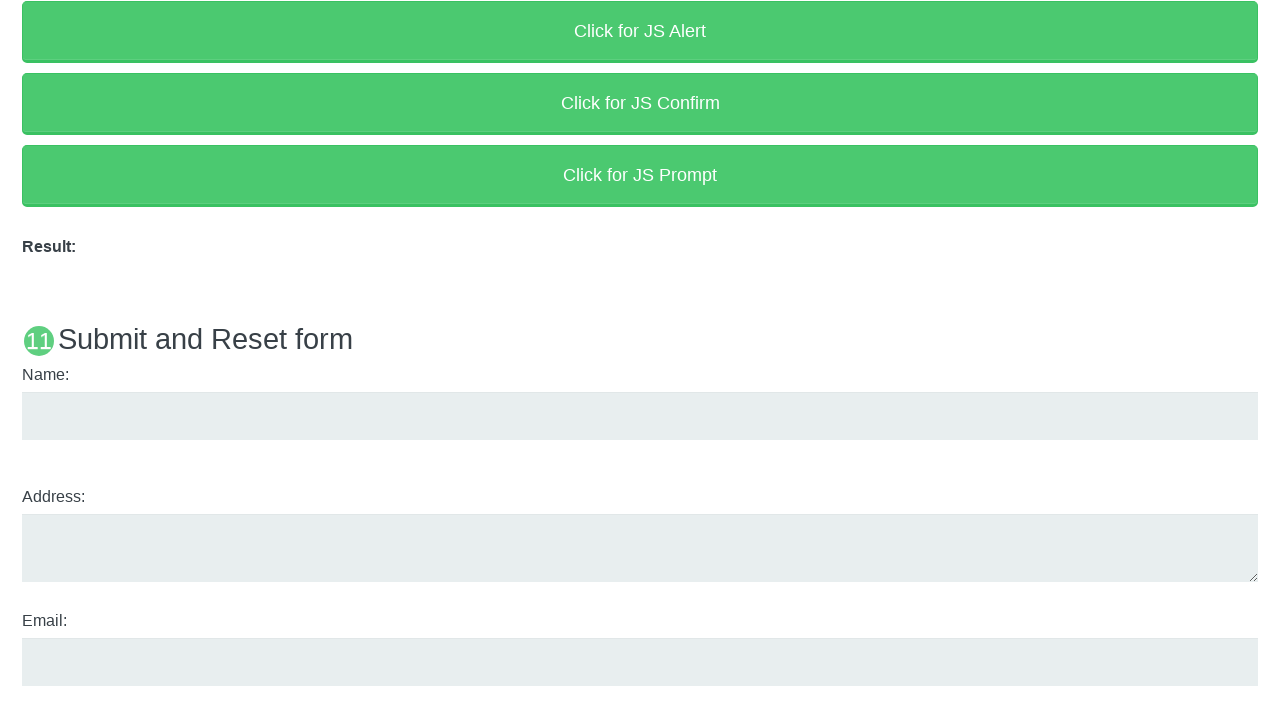

Clicked JS Confirm button and dismissed the confirm dialog with message 'I am a JS Confirm' at (640, 104) on button[onclick='jsConfirm()']
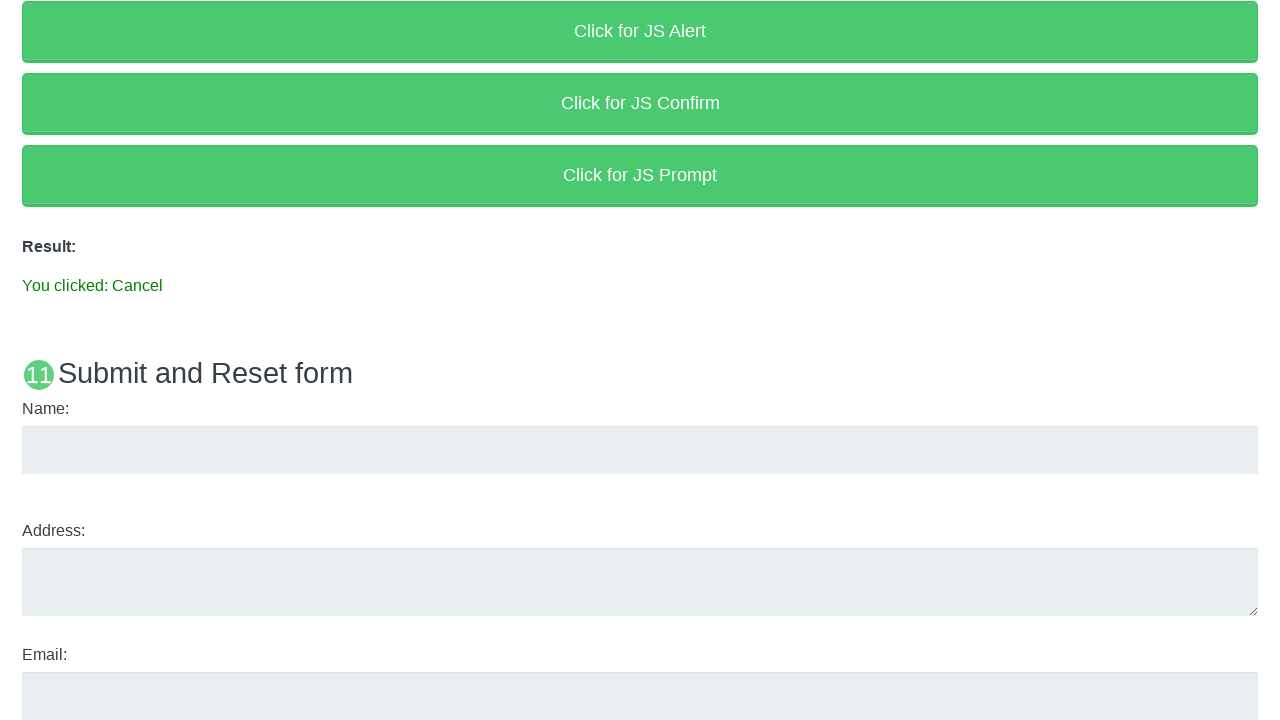

Retrieved result text from page
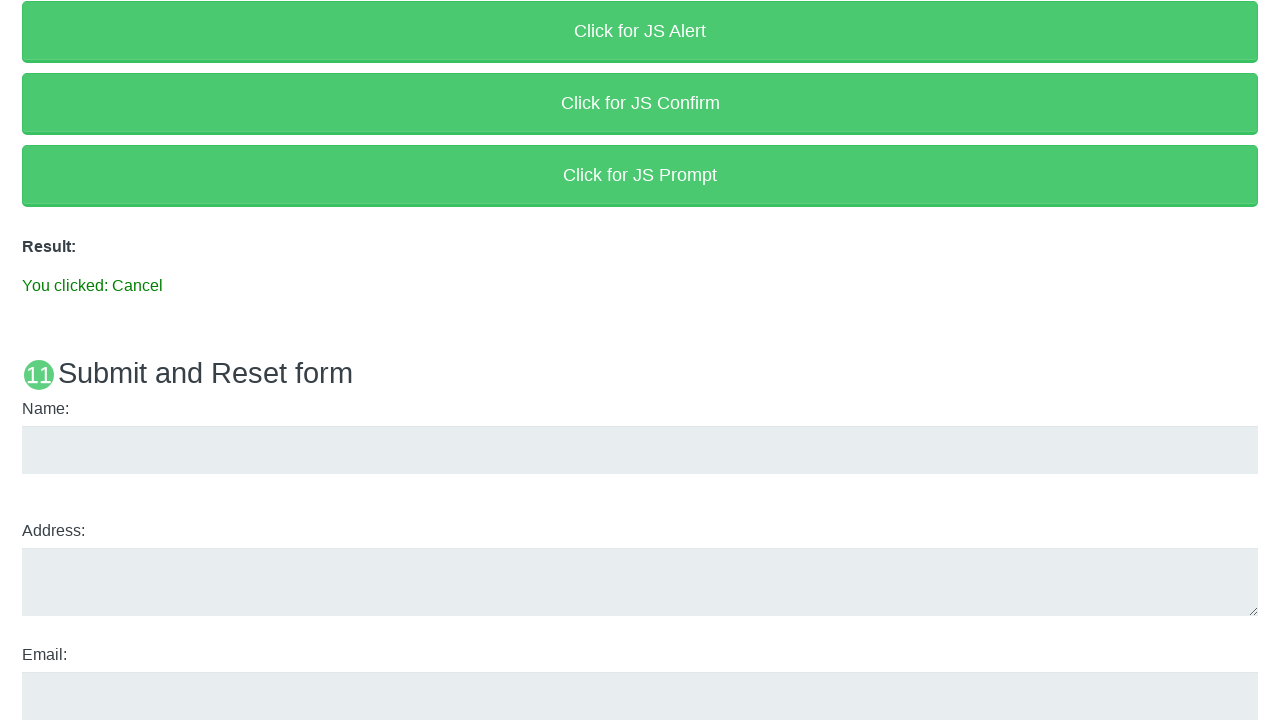

Verified result text is 'You clicked: Cancel'
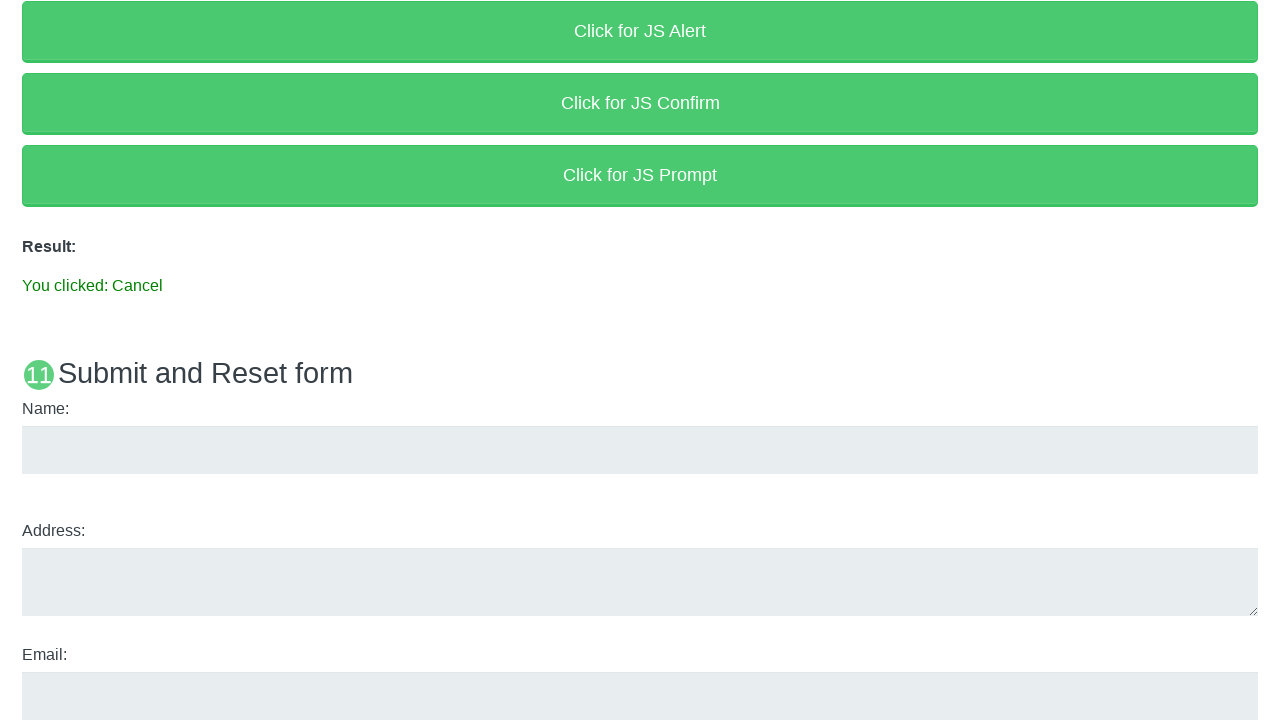

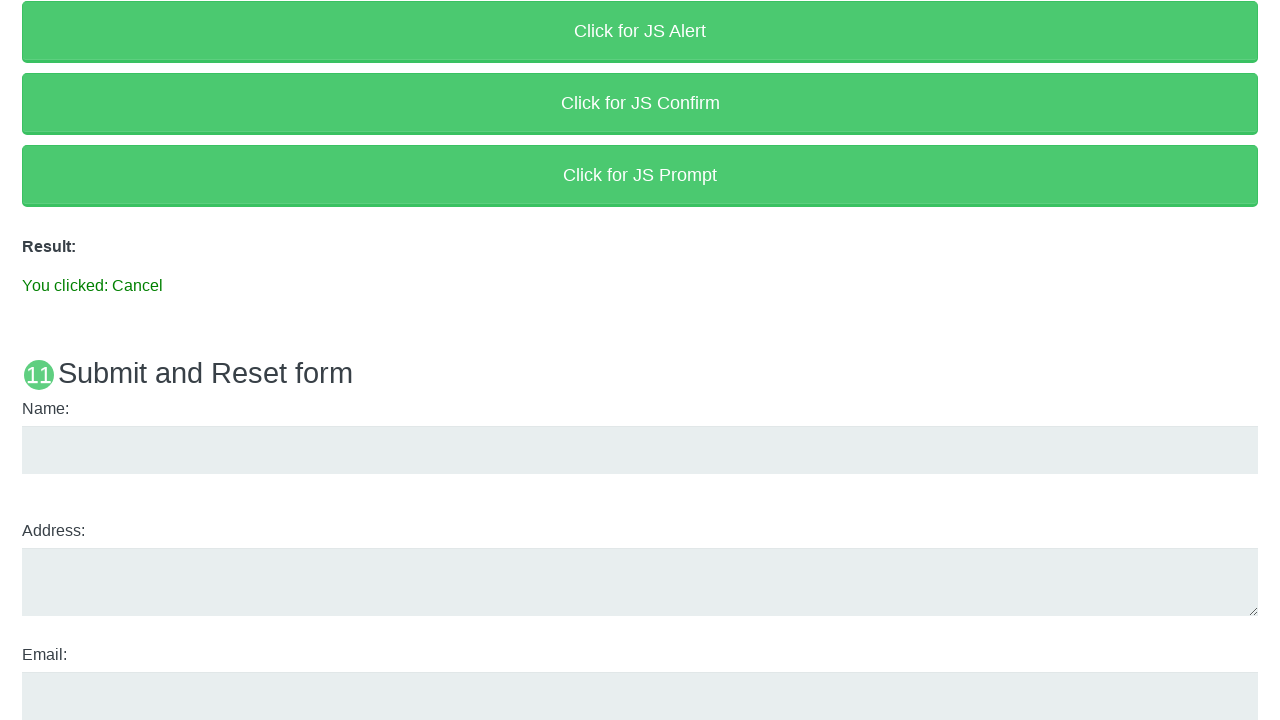